Tests that the todo counter displays the correct number of items as todos are added

Starting URL: https://demo.playwright.dev/todomvc

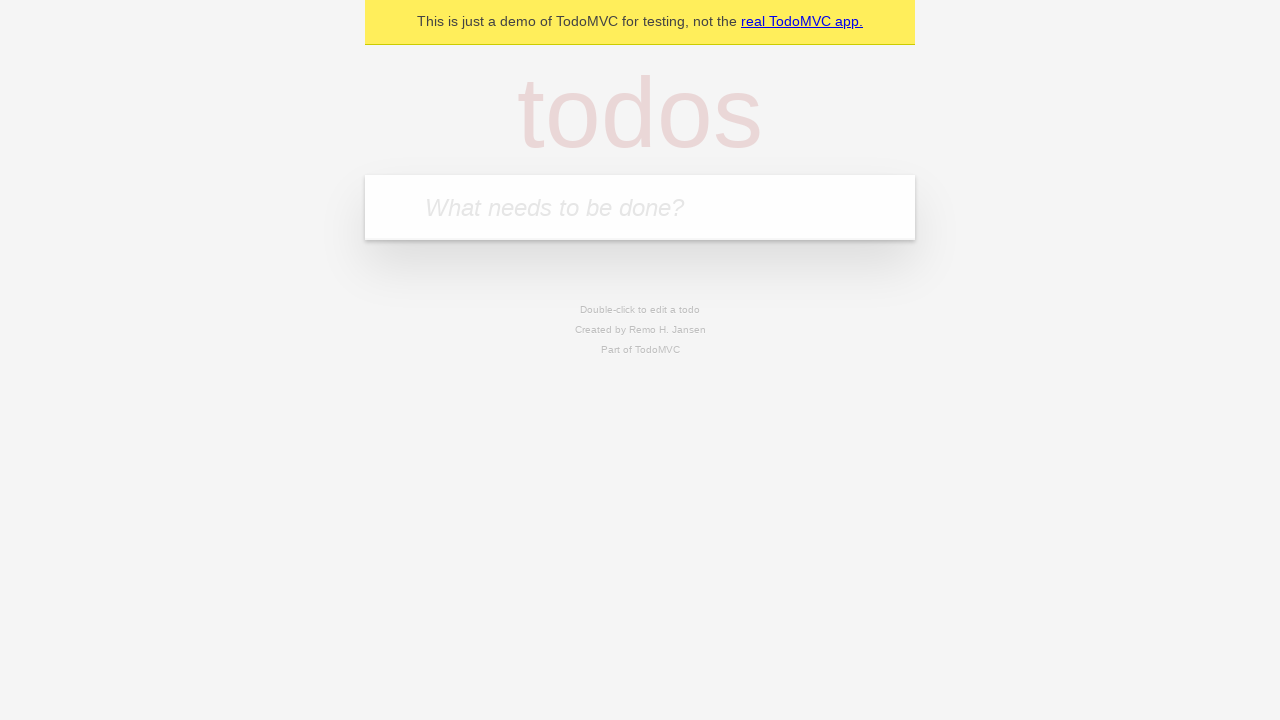

Located the 'What needs to be done?' input field
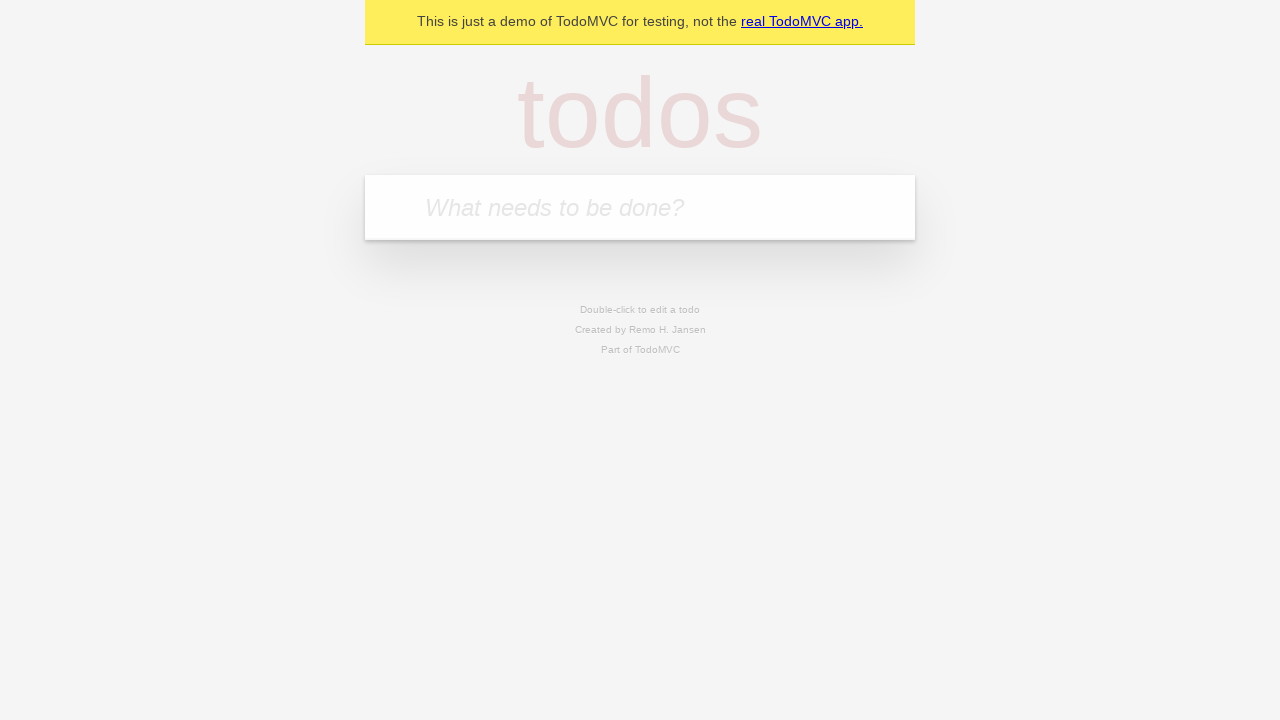

Filled first todo input with 'buy some cheese' on internal:attr=[placeholder="What needs to be done?"i]
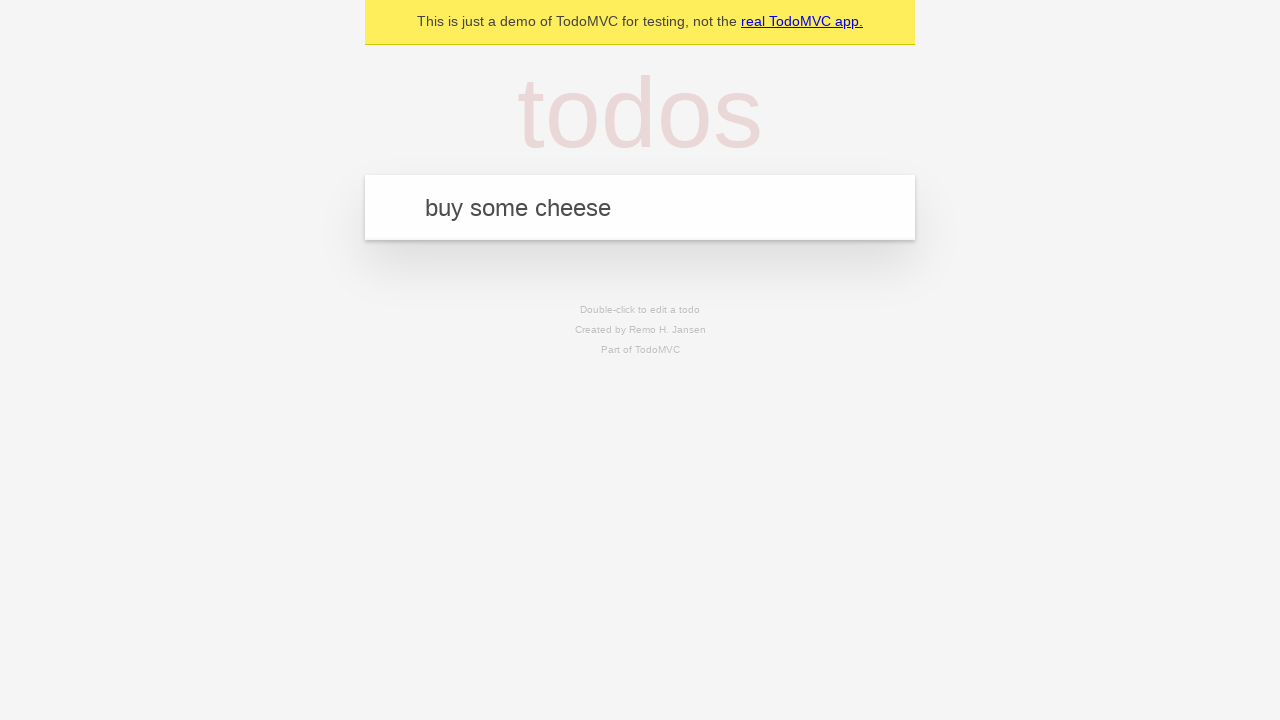

Pressed Enter to add first todo item on internal:attr=[placeholder="What needs to be done?"i]
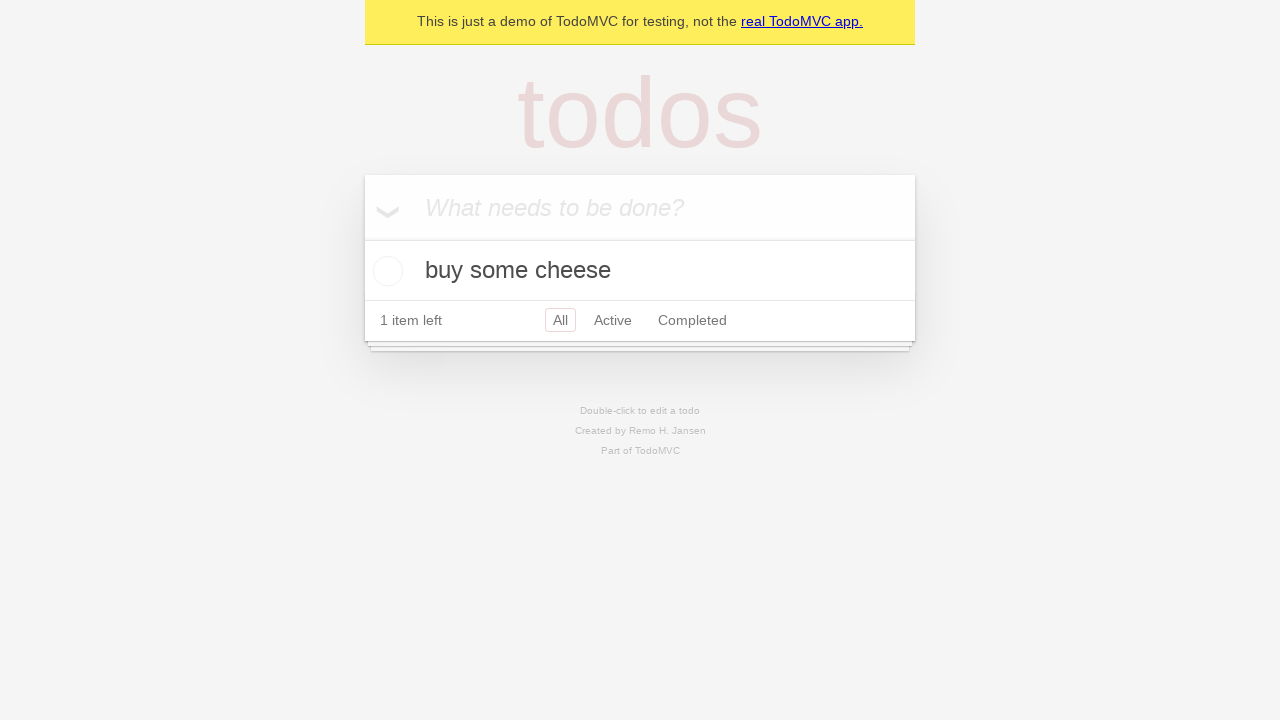

Todo counter element loaded
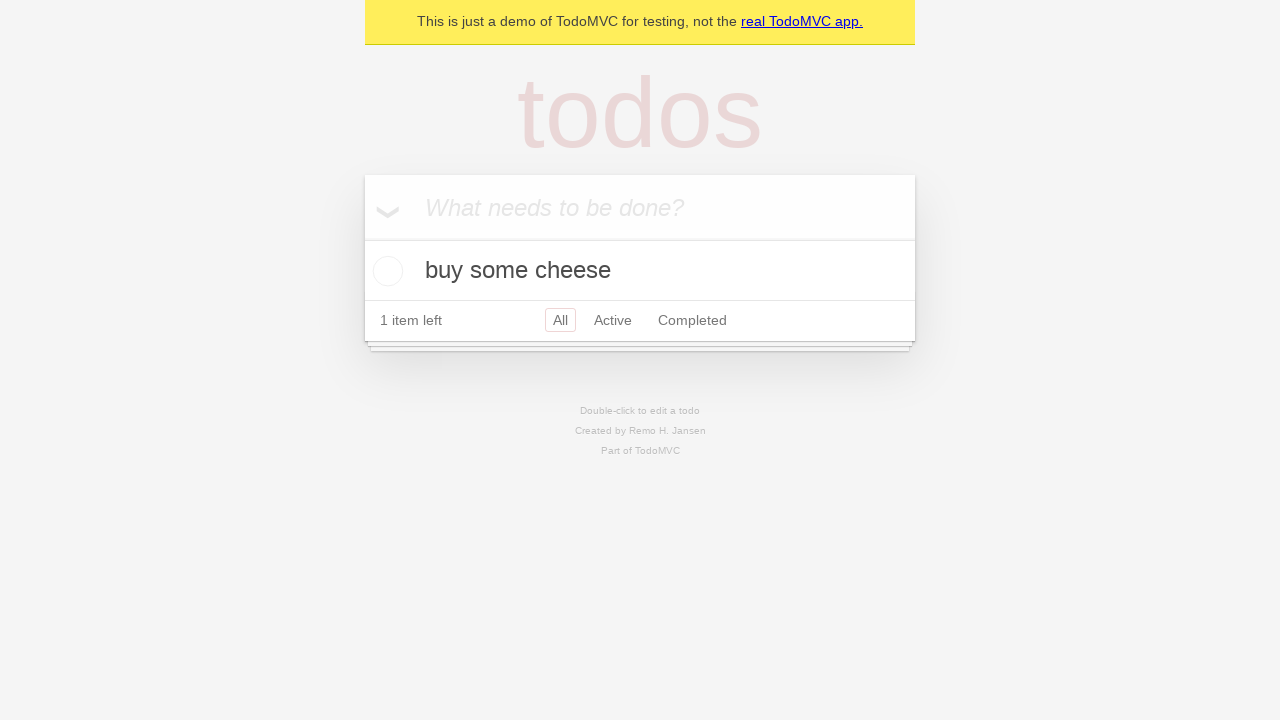

Filled second todo input with 'feed the cat' on internal:attr=[placeholder="What needs to be done?"i]
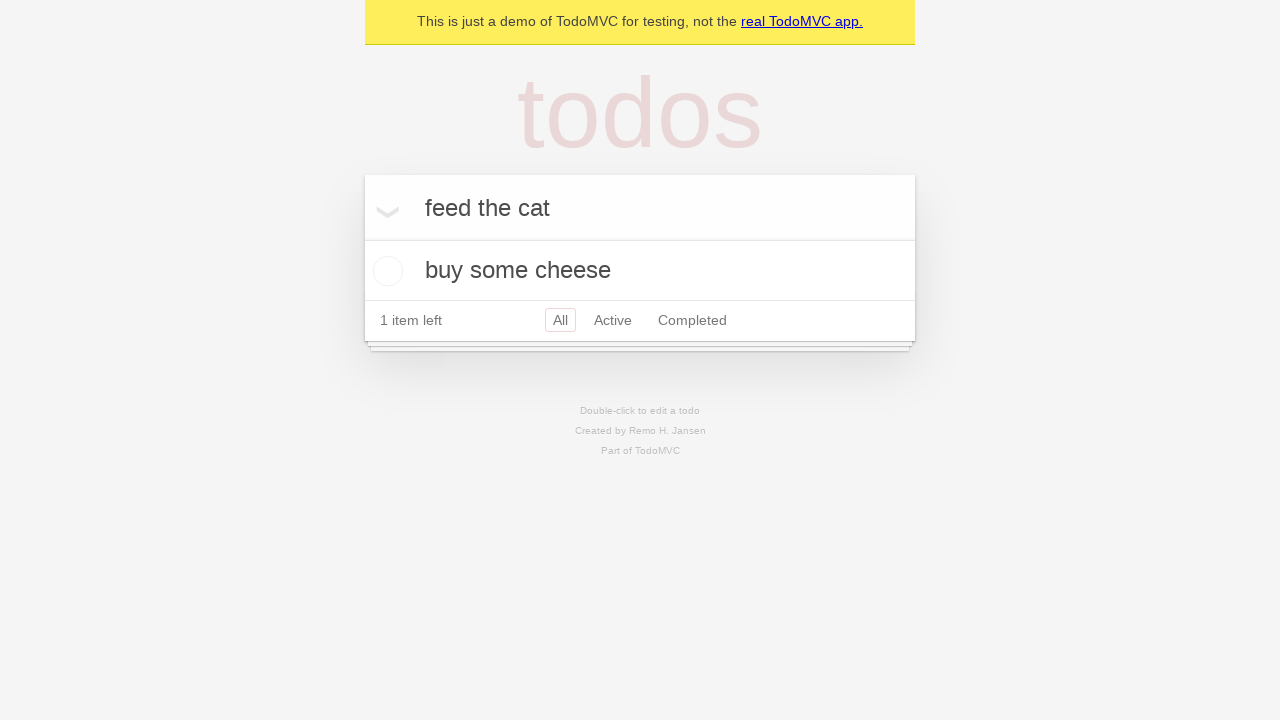

Pressed Enter to add second todo item on internal:attr=[placeholder="What needs to be done?"i]
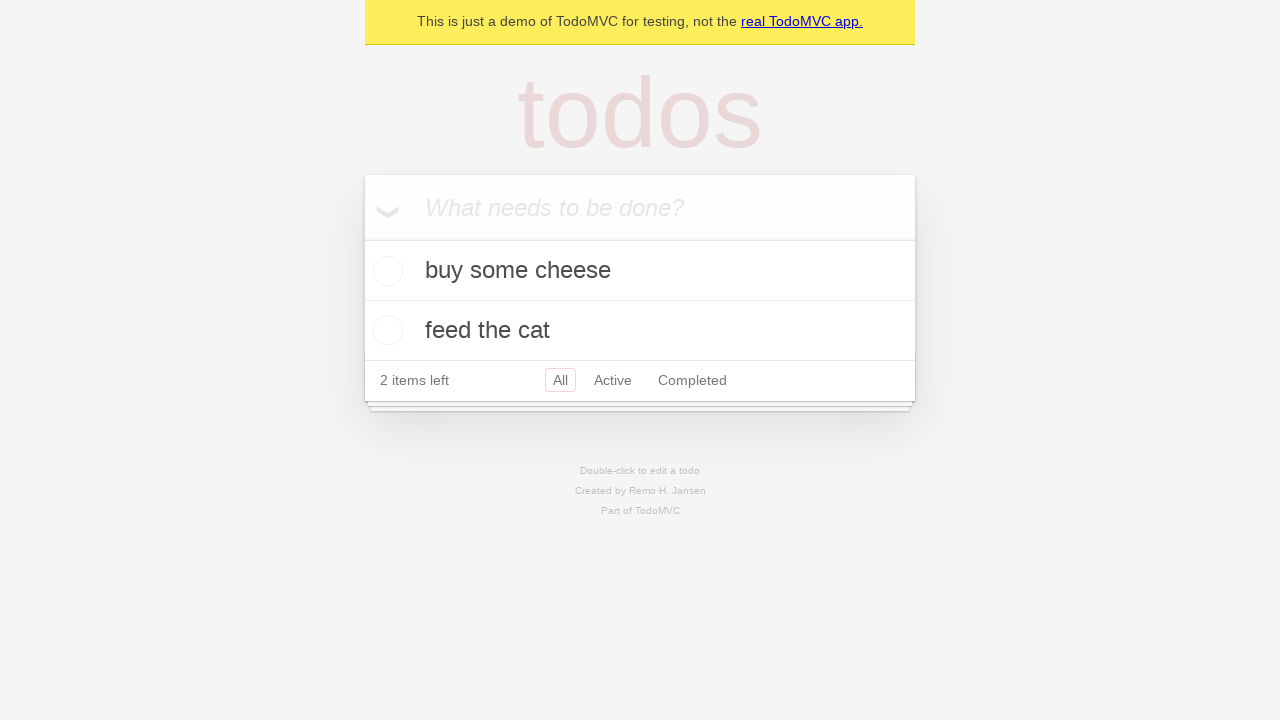

Waited 300ms for counter update to reflect 2 items
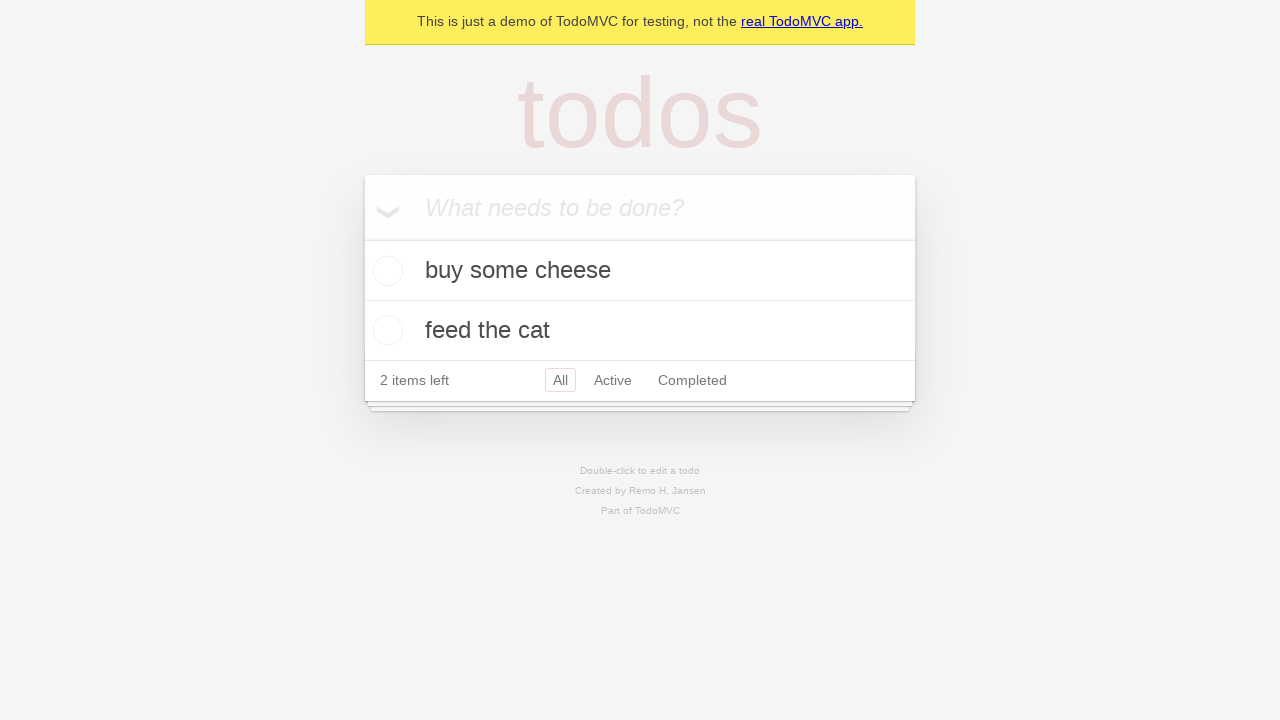

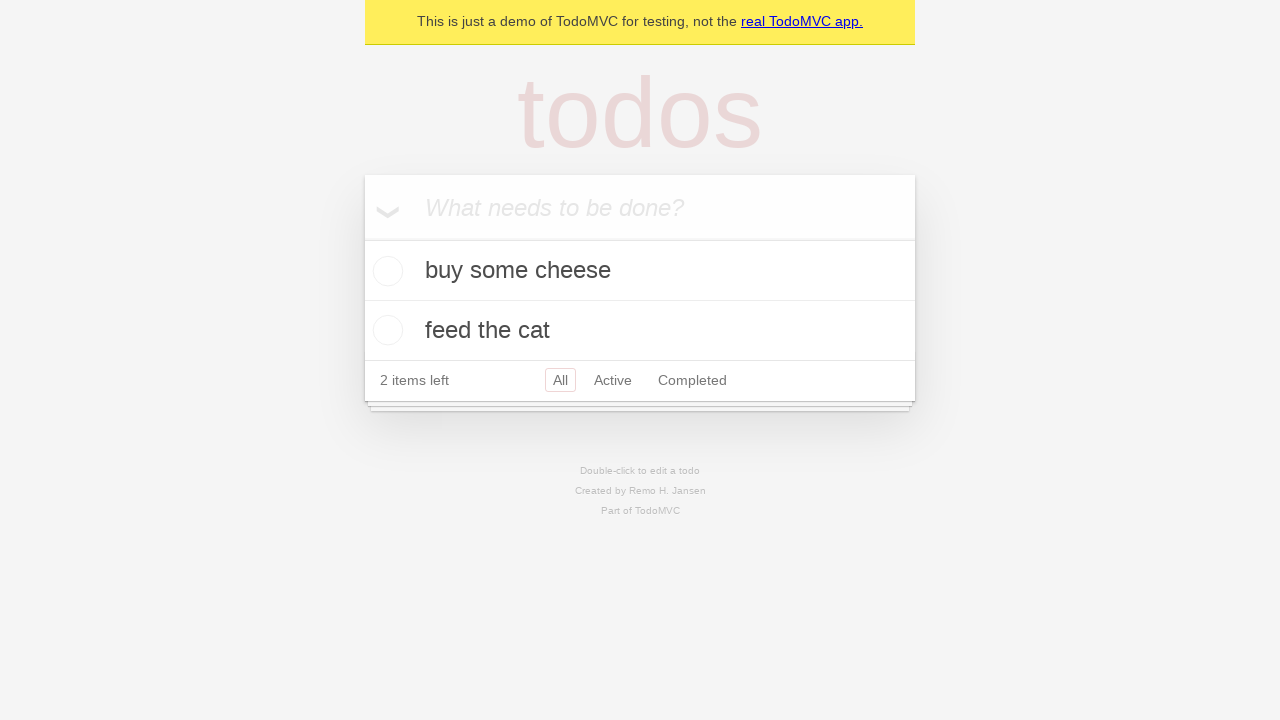